Navigates to the OrangeHRM page and verifies the page loads by checking the current URL

Starting URL: http://alchemy.hguy.co/orangehrm

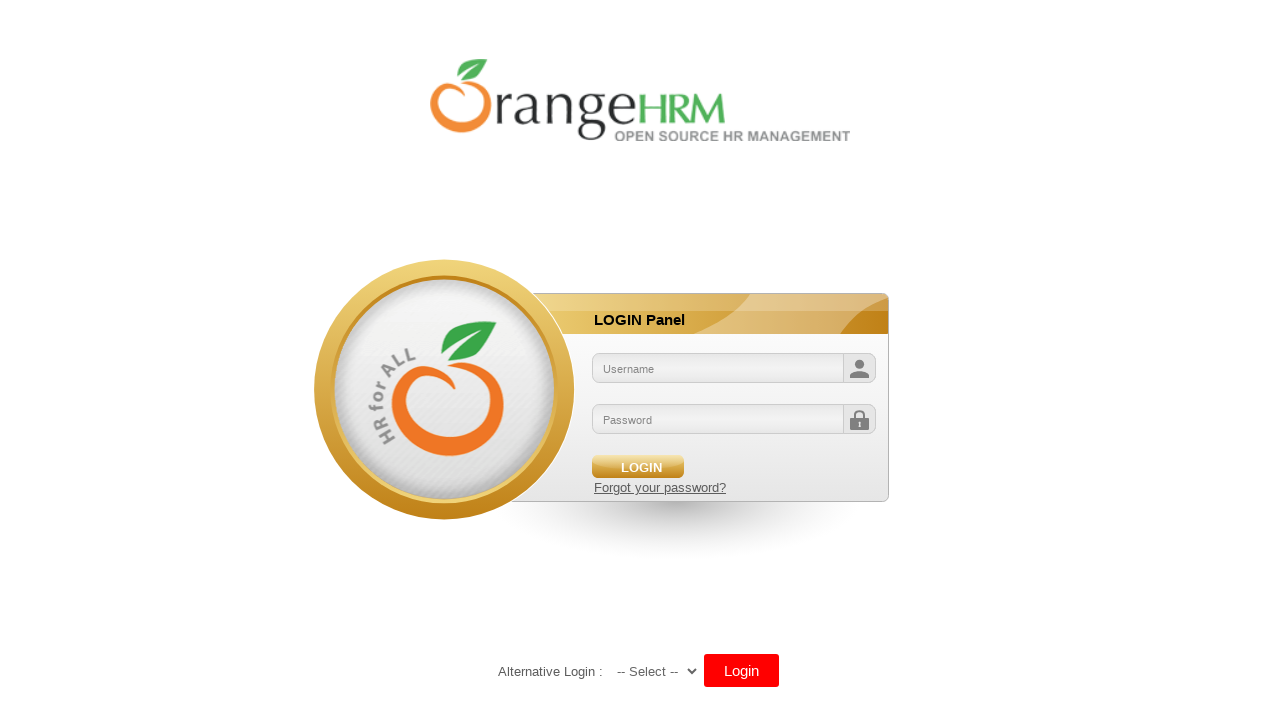

Retrieved current URL from OrangeHRM page
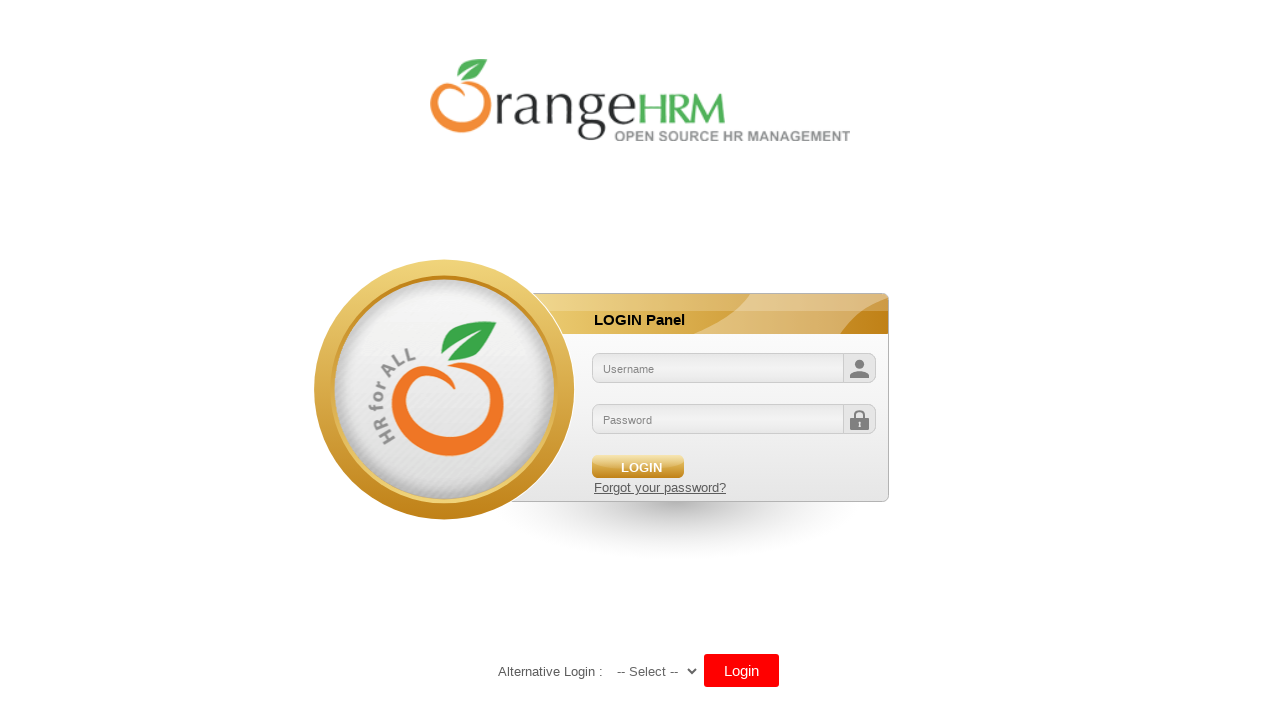

Page fully loaded - DOM content ready
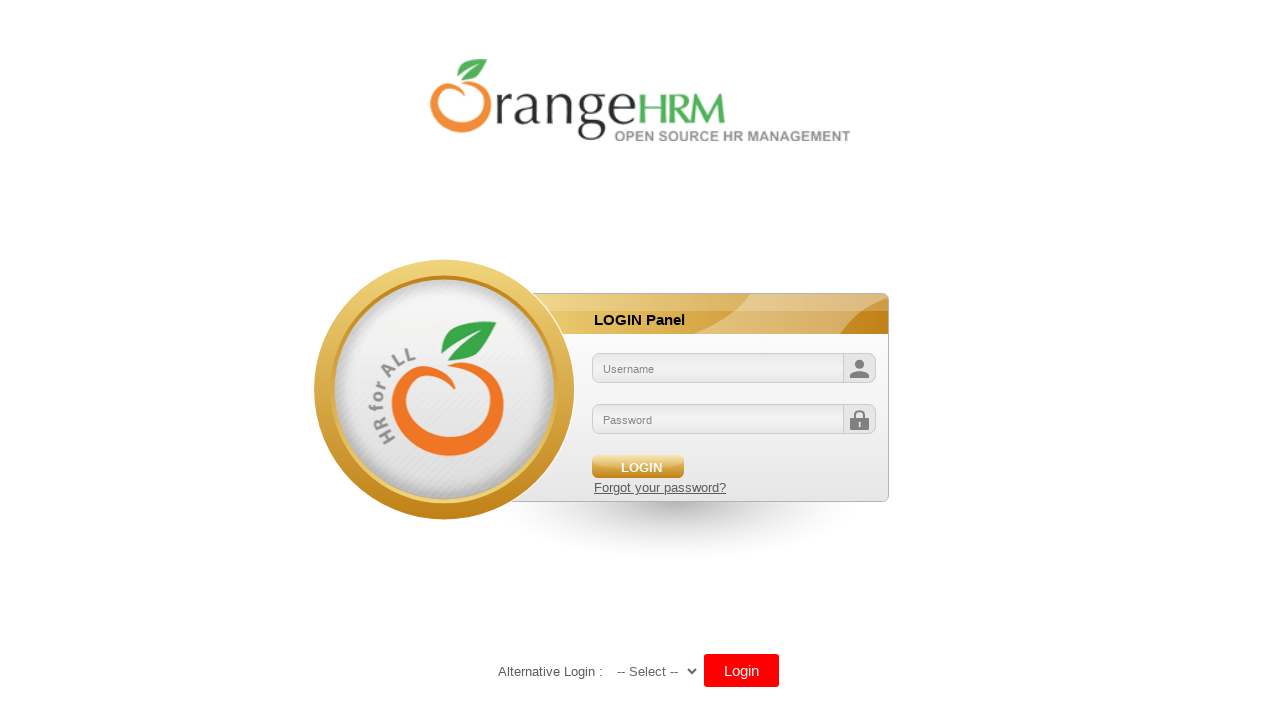

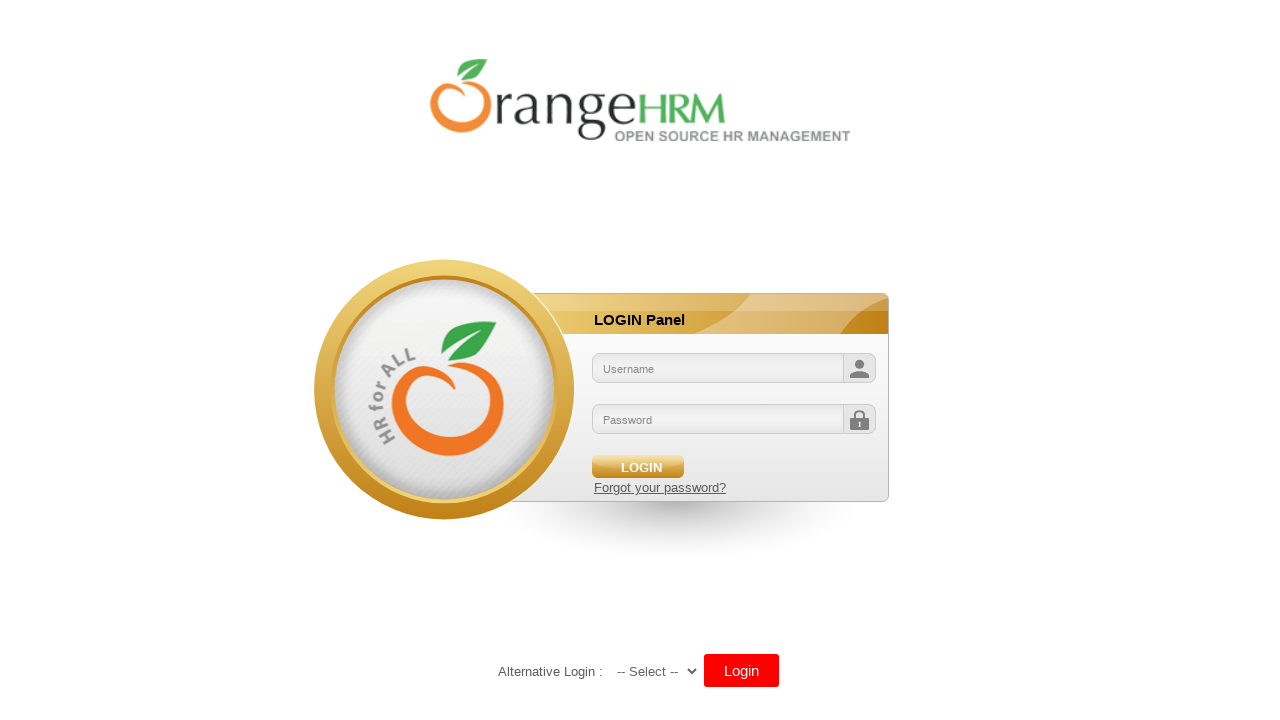